Navigates to a page, clicks on a link identified by a calculated mathematical value (ceil(π^e * 10000)), then fills out a form with name, last name, city, and country fields and submits it.

Starting URL: http://suninjuly.github.io/find_link_text

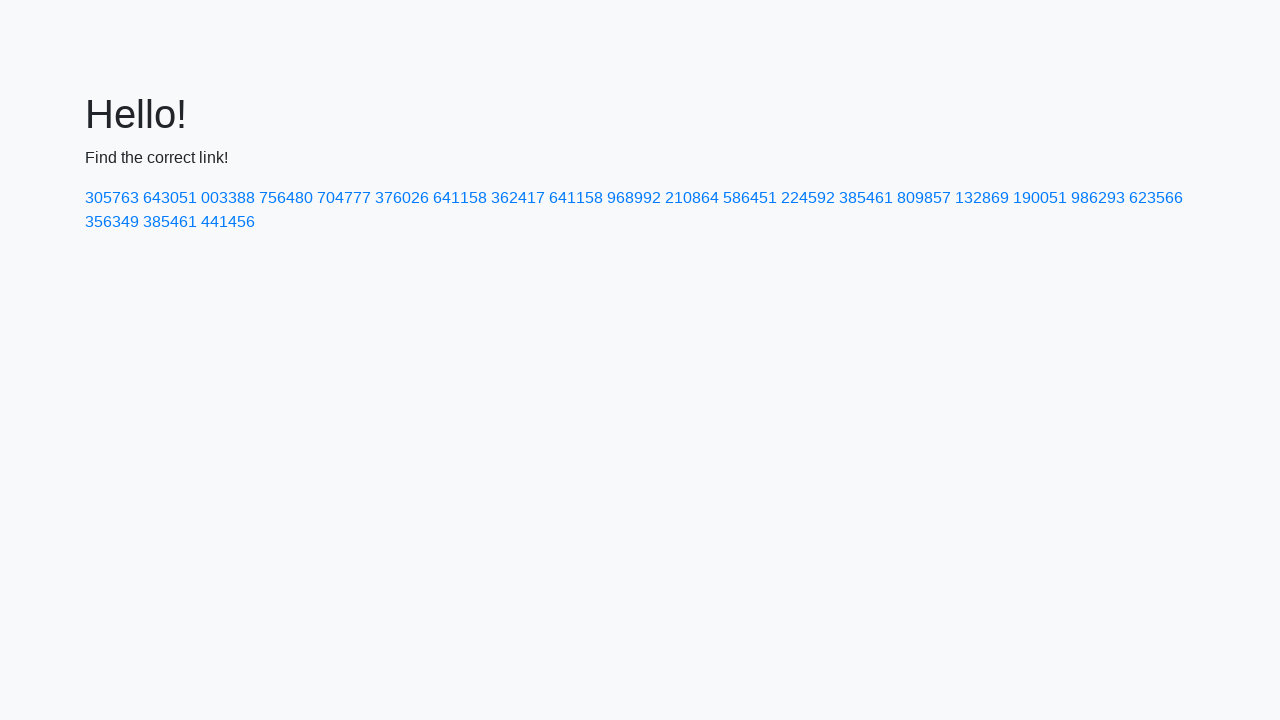

Clicked on link with text '224592' (calculated as ceil(π^e * 10000)) at (808, 198) on text=224592
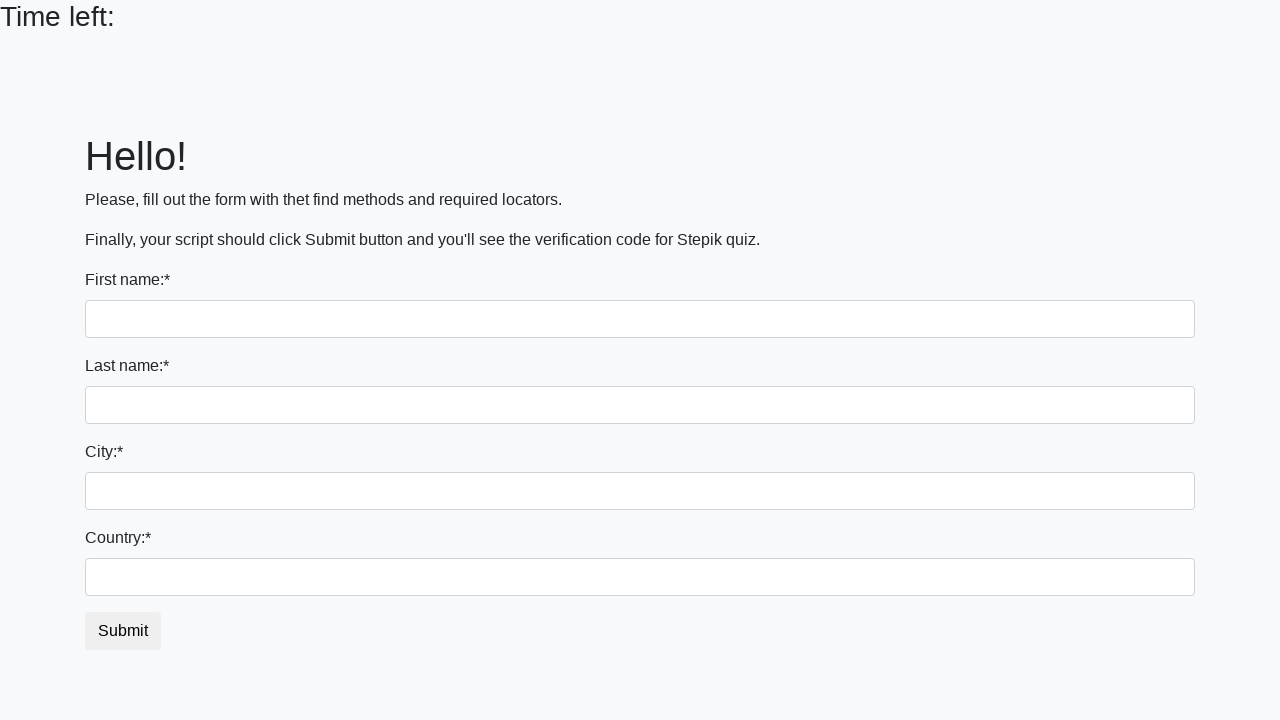

Filled in first name field with 'Ivan' on input
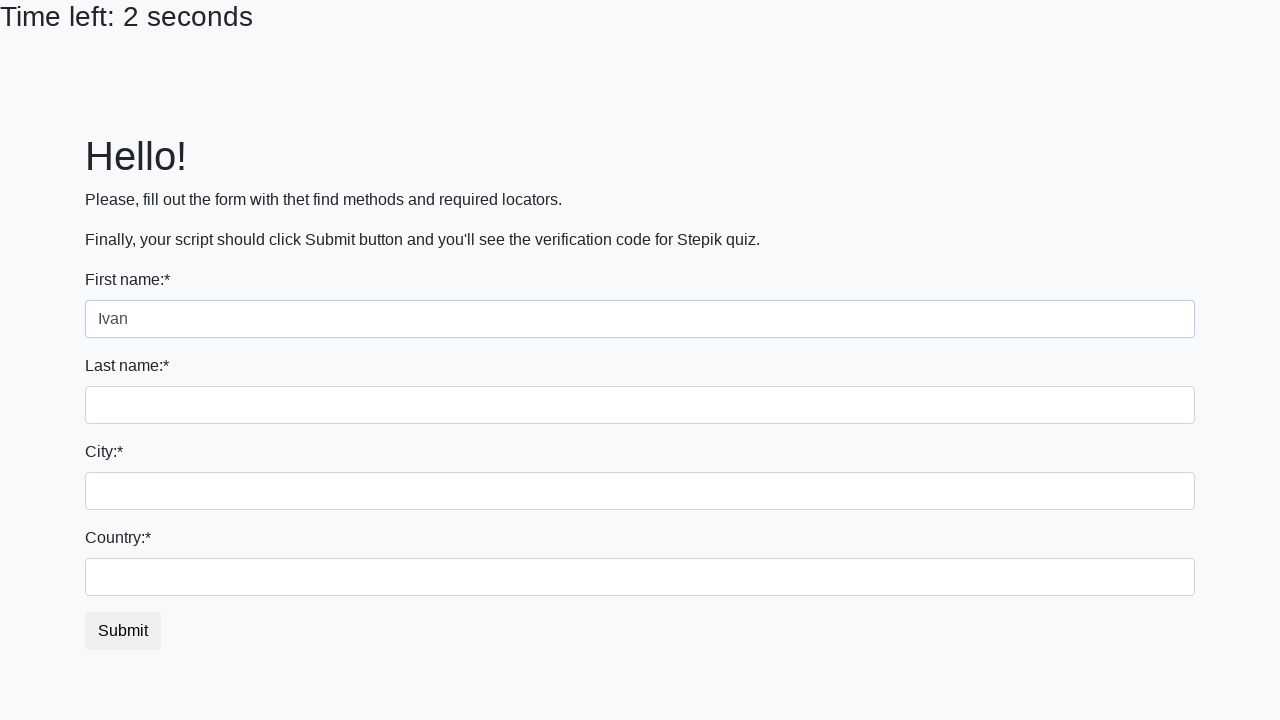

Filled in last name field with 'Petrov' on input[name='last_name']
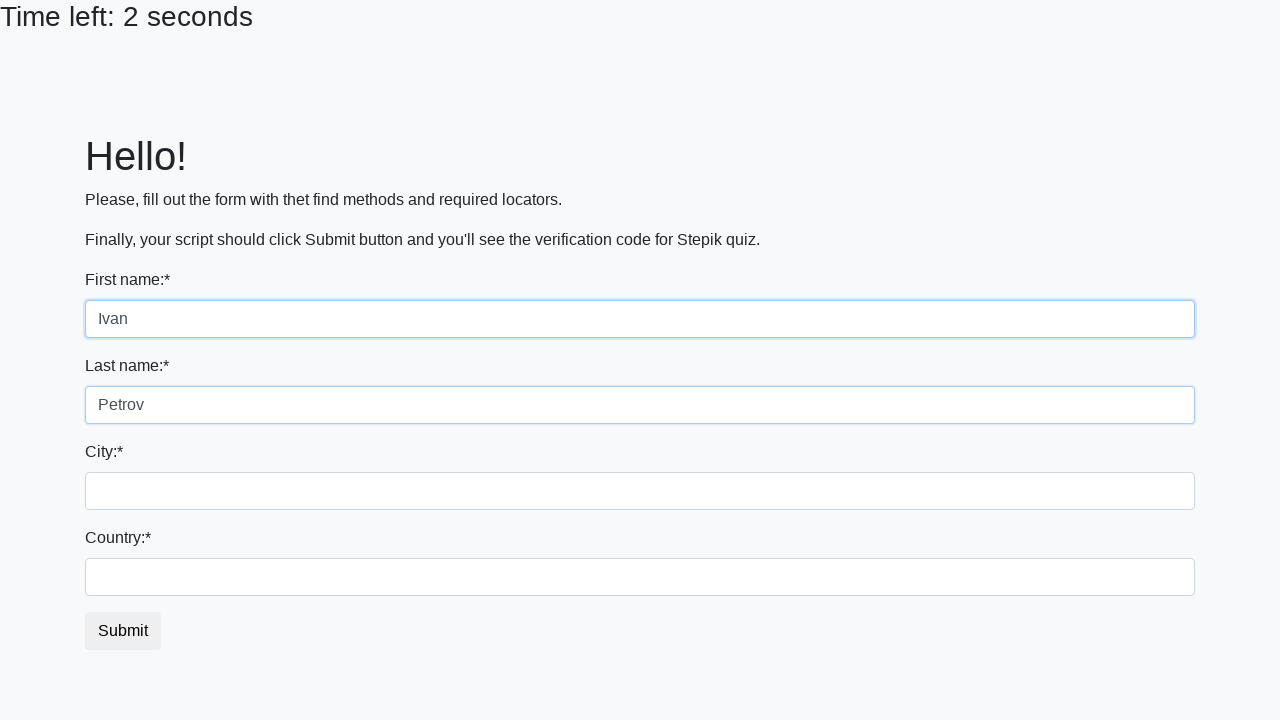

Filled in city field with 'Smolensk' on .city
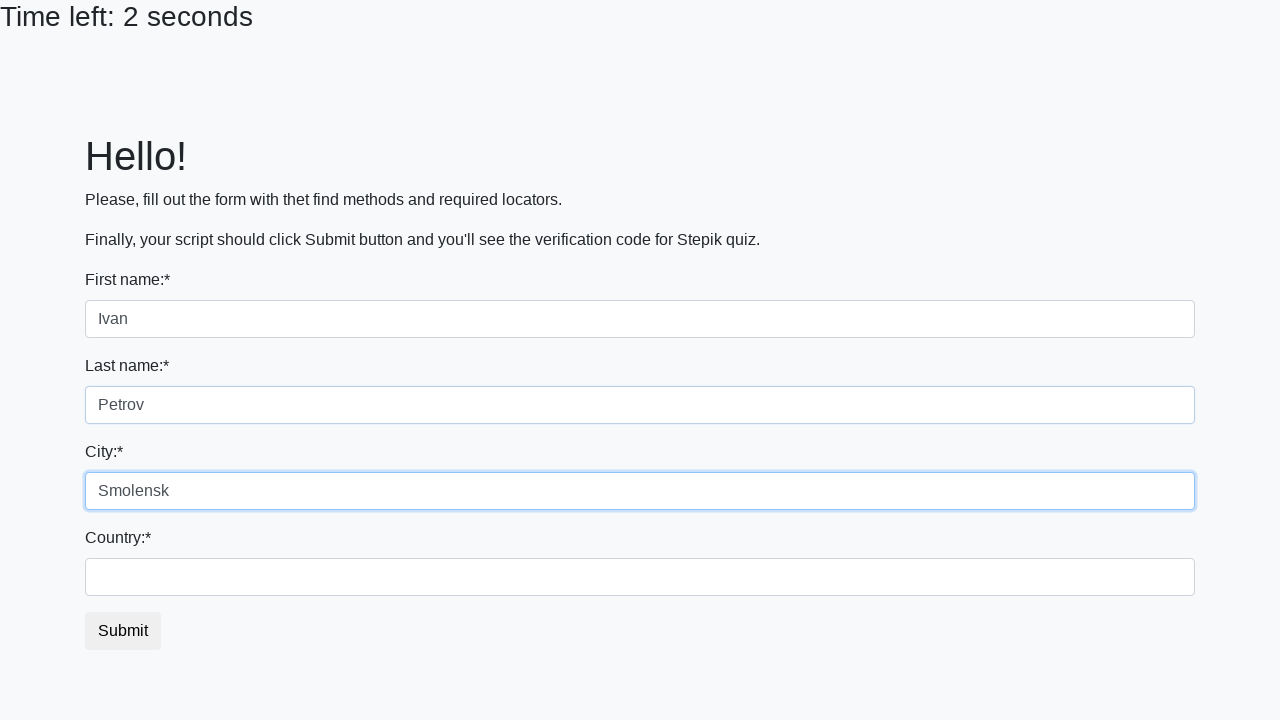

Filled in country field with 'Russia' on #country
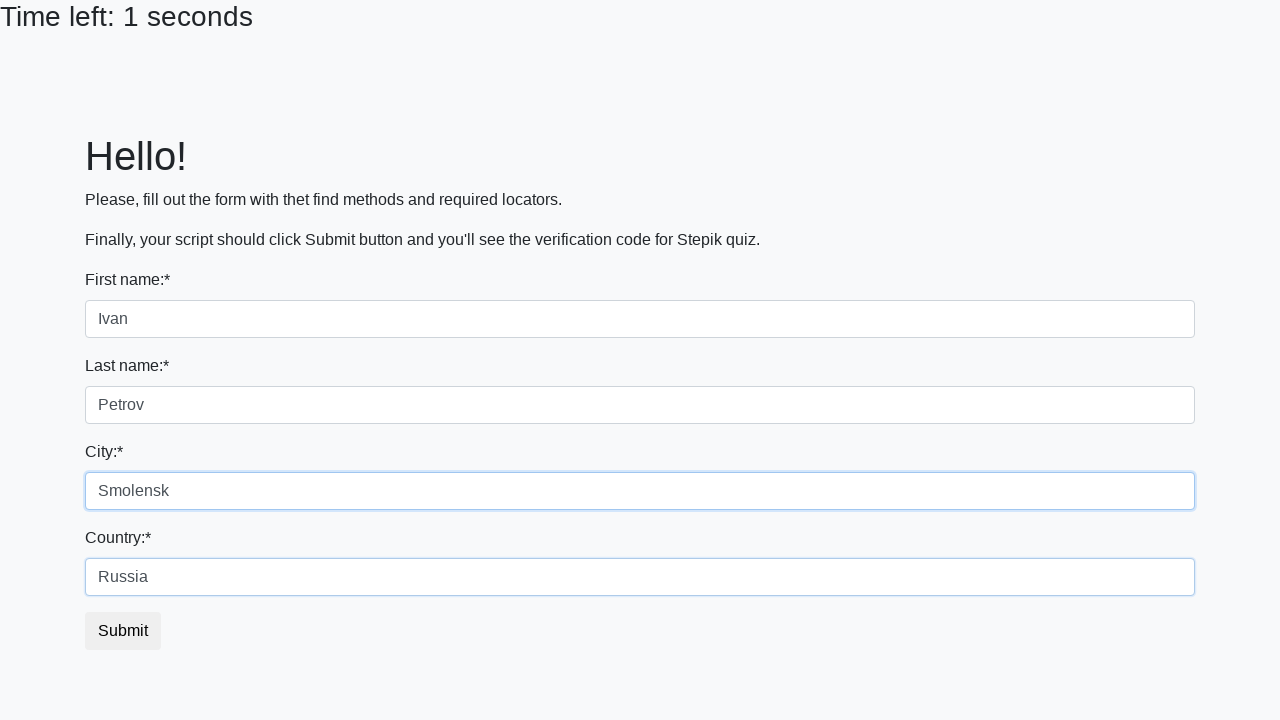

Clicked submit button to complete form submission at (123, 631) on button.btn
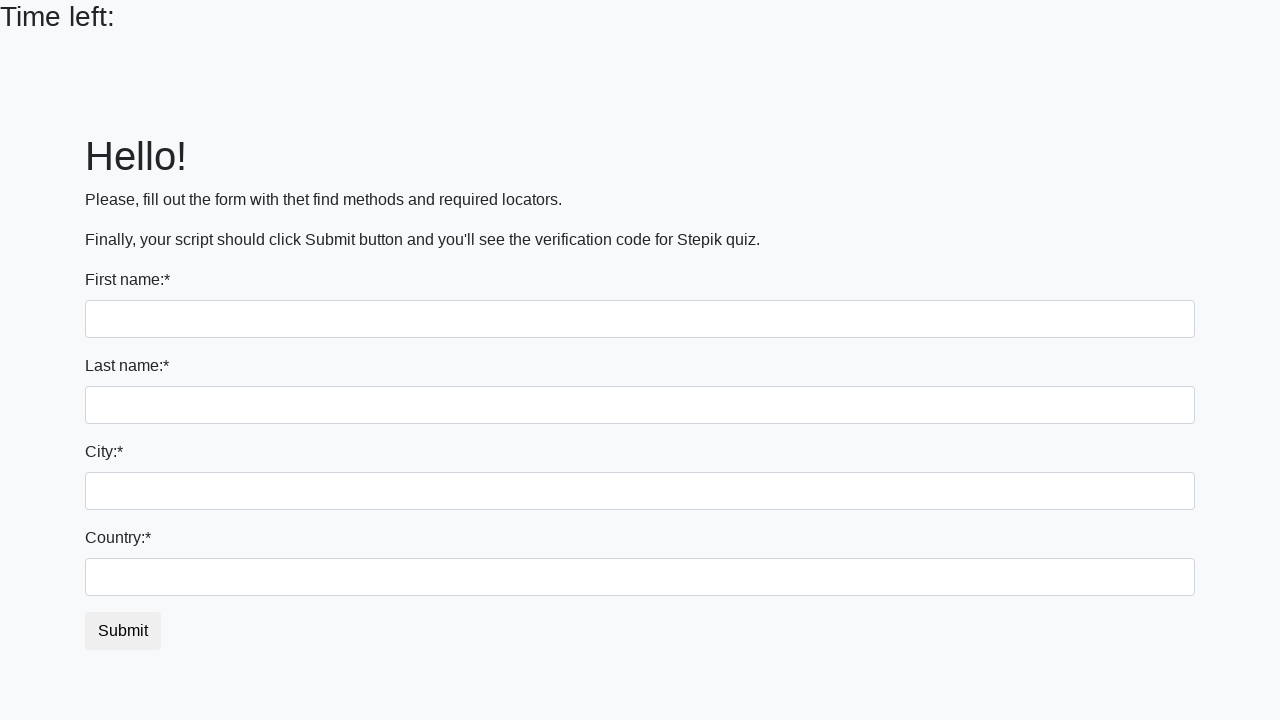

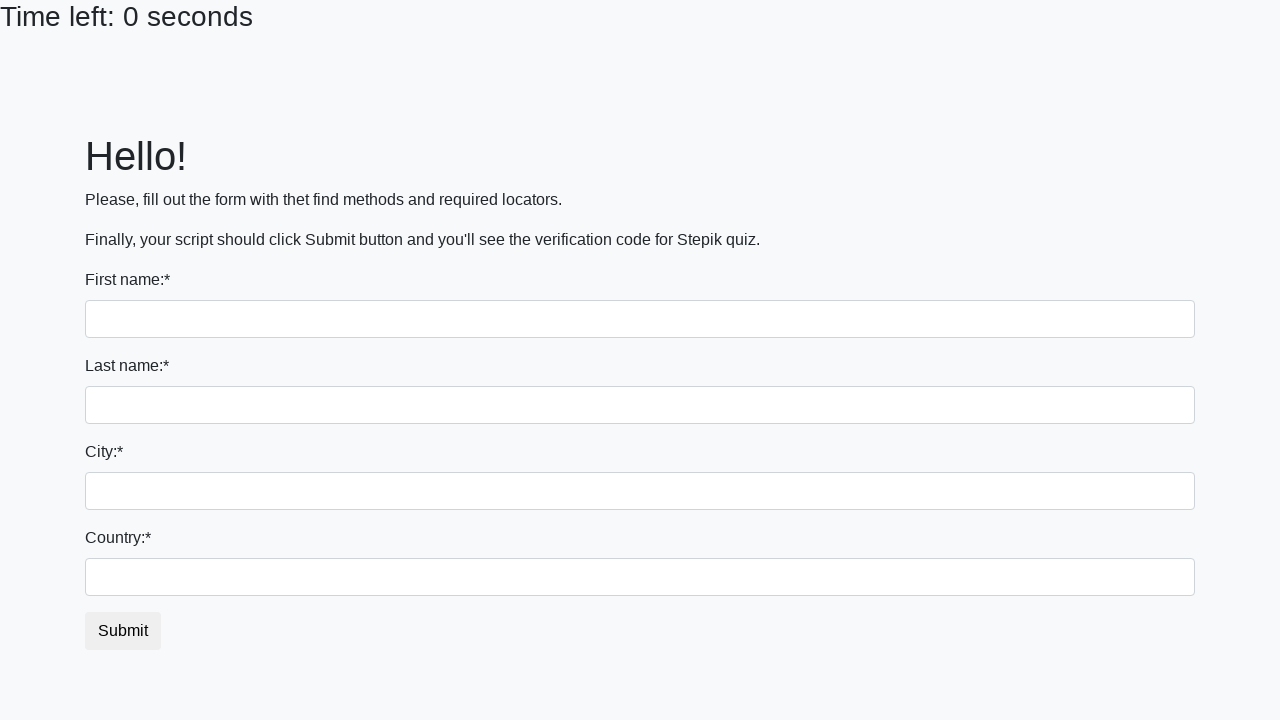